Tests the search functionality on tiki.vn by searching for "samsung" products and verifying that search results contain the search term

Starting URL: https://tiki.vn

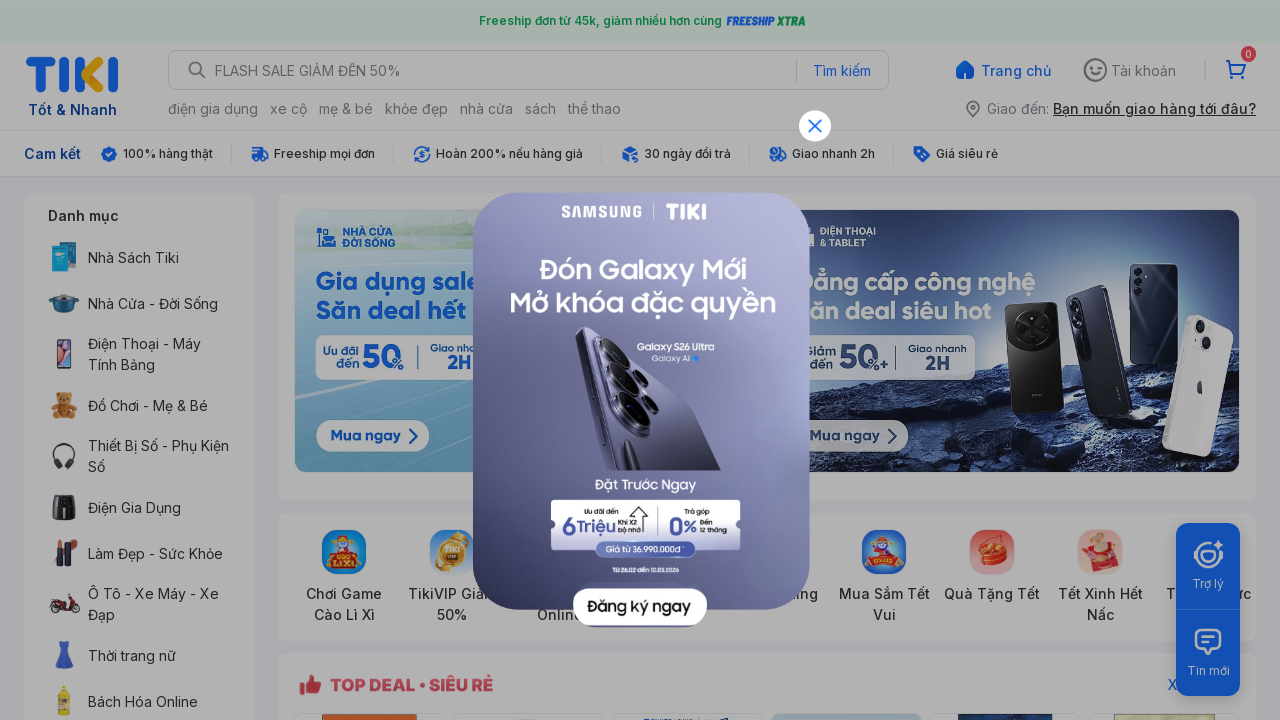

Closed popup modal at (815, 126) on img[alt='close-icon']
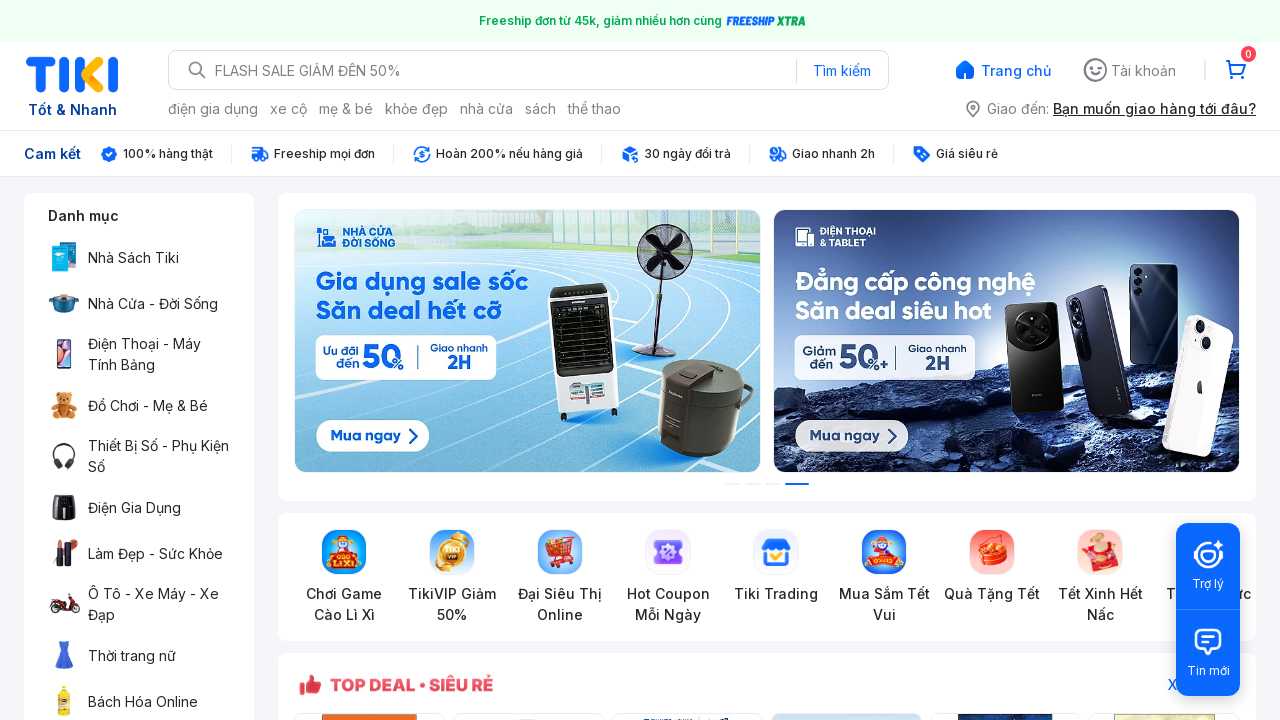

Clicked on search box at (528, 70) on div.sc-dec0a11d-1.cfhkdd
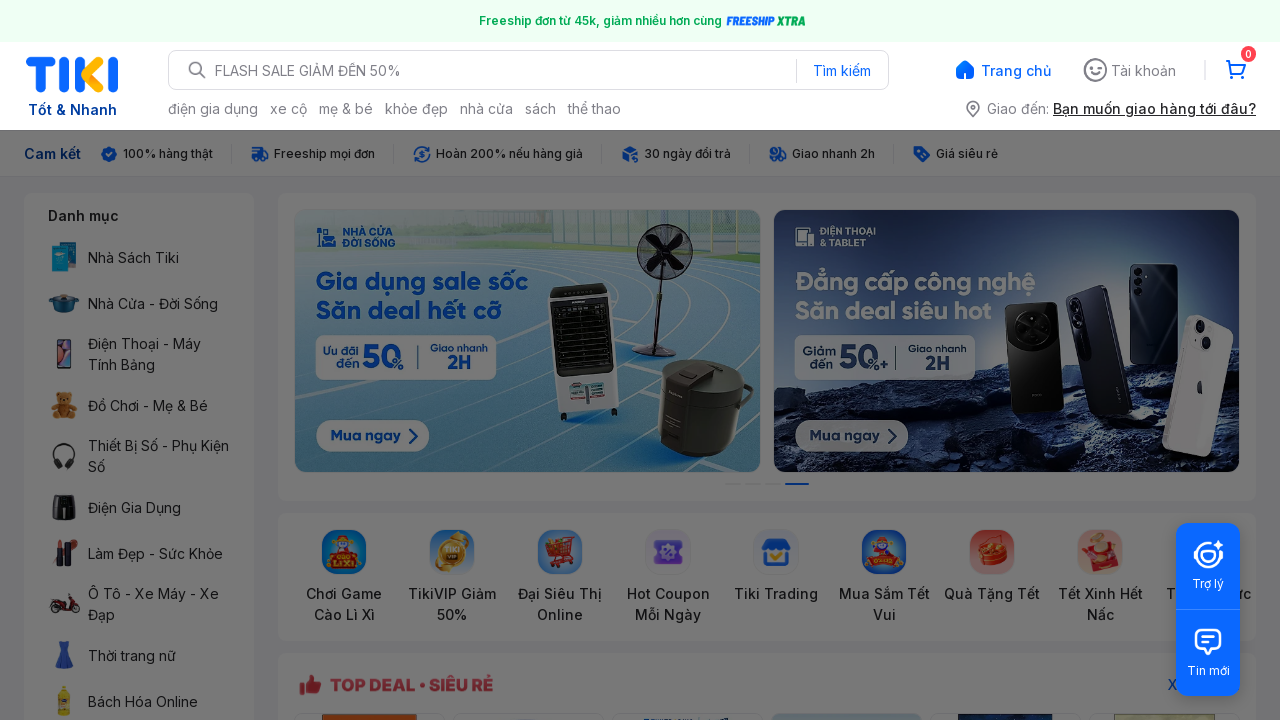

Filled search field with 'samsung' on input[data-view-id='main_search_form_input']
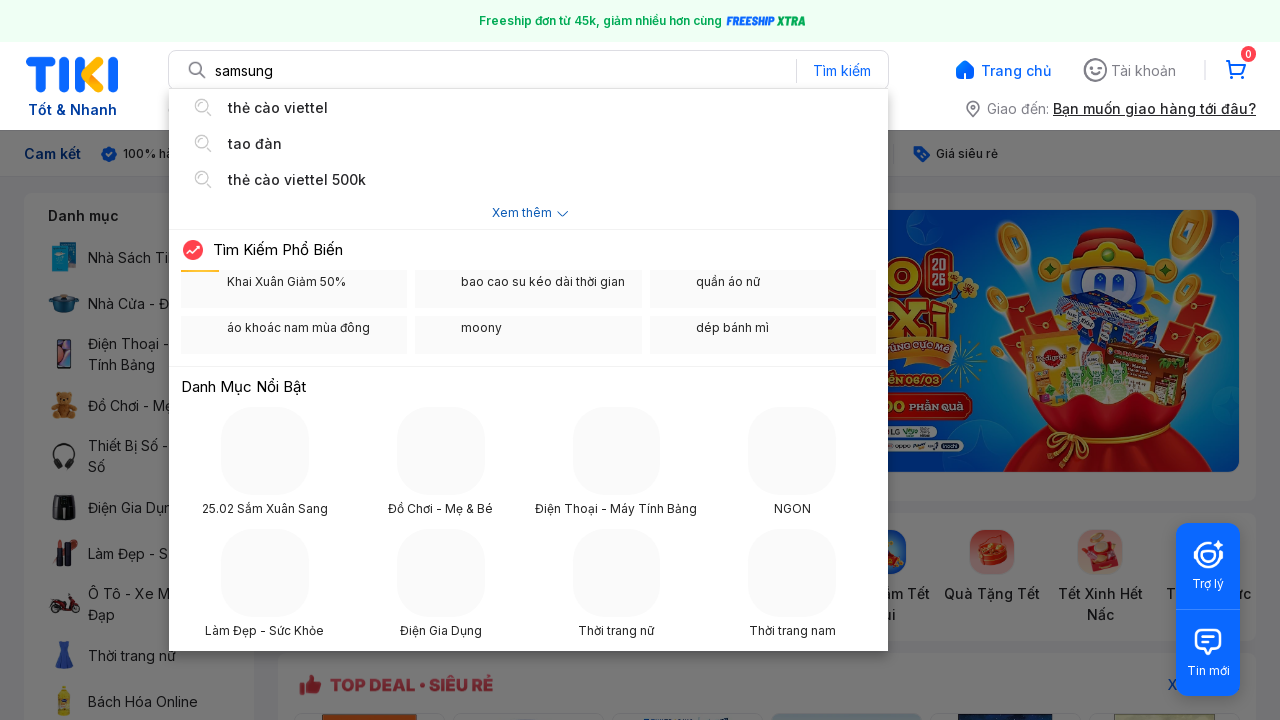

Pressed Enter to execute search on input[data-view-id='main_search_form_input']
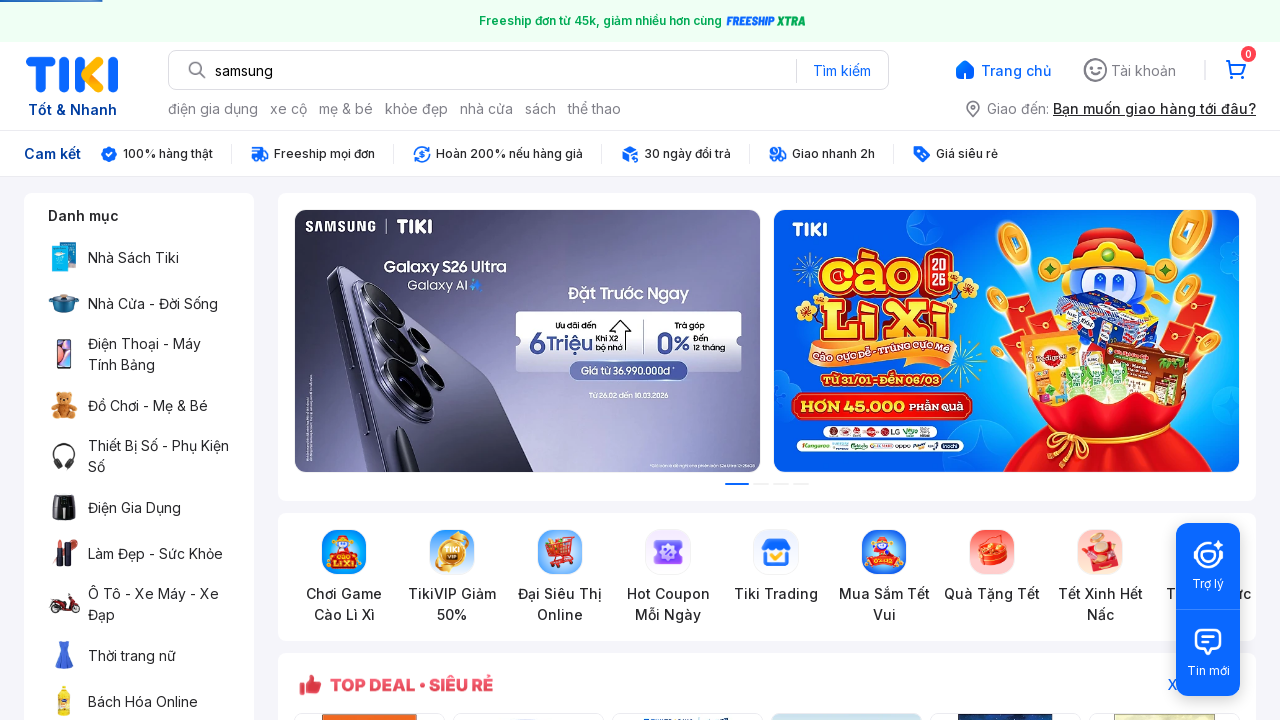

Search results page loaded successfully
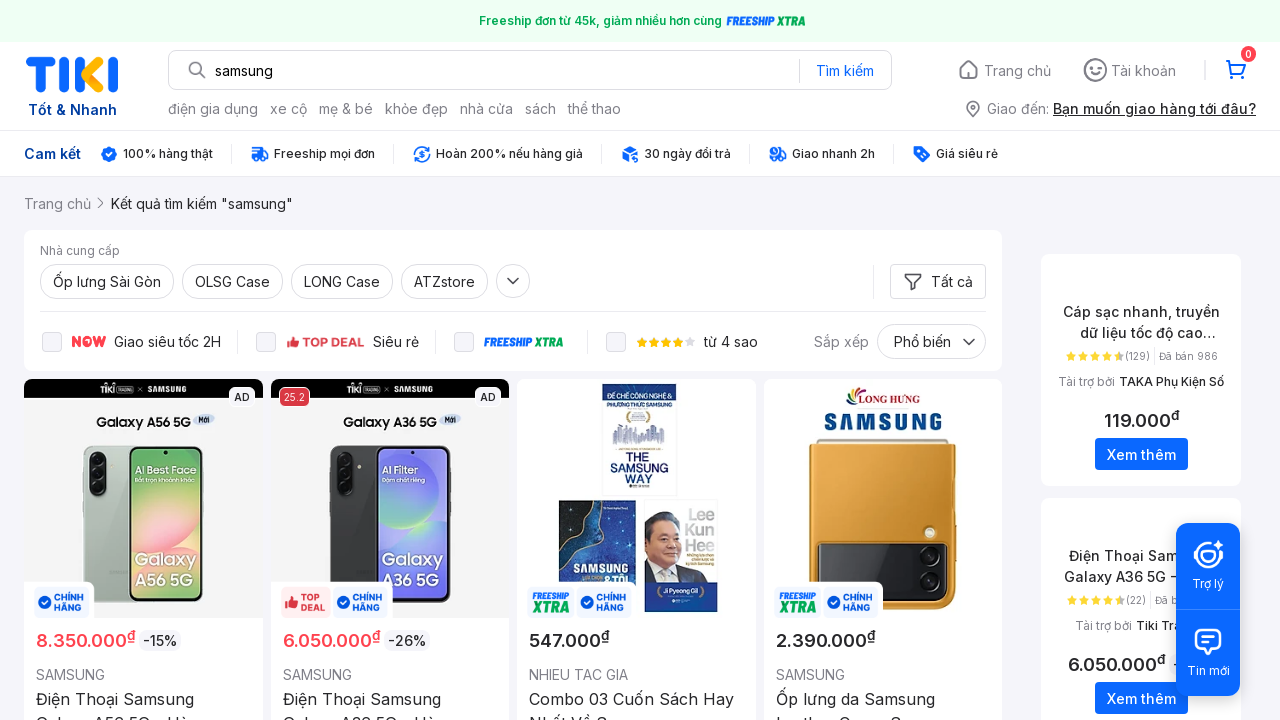

Verified search result 1 contains 'samsung': Điện Thoại Samsung Galaxy A56 5G - Hàng Chính Hãng
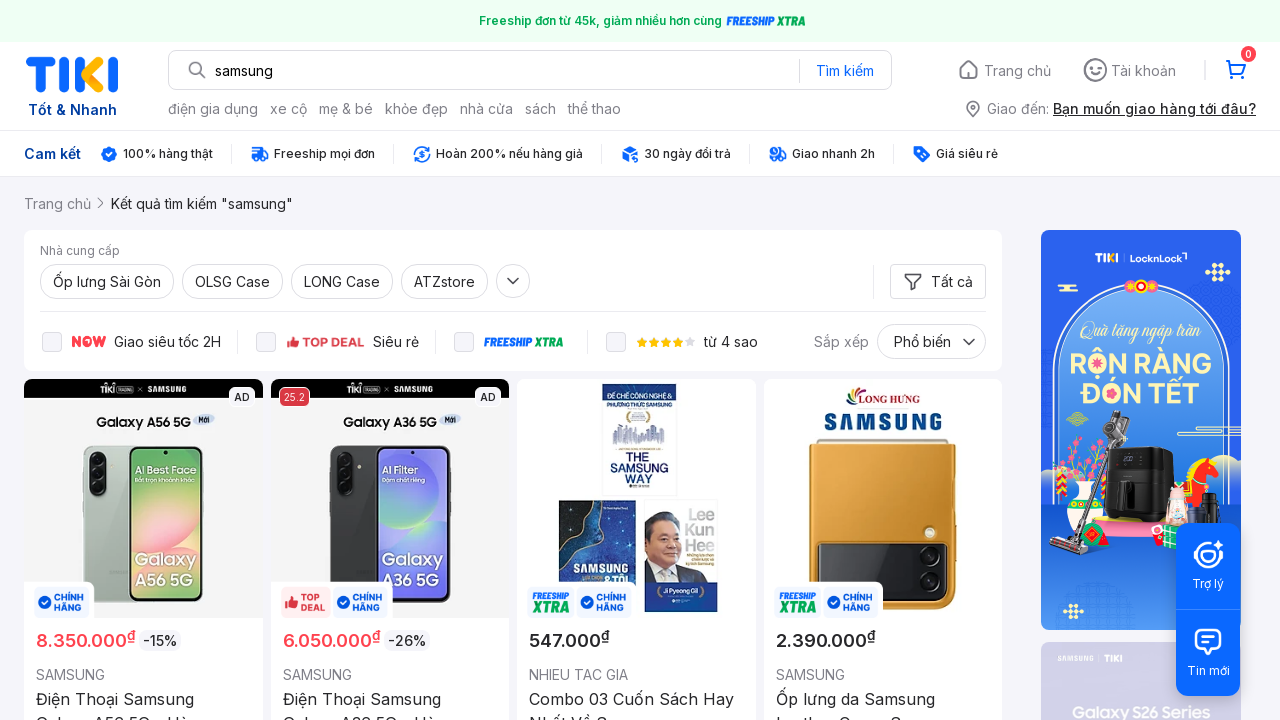

Verified search result 2 contains 'samsung': Điện Thoại Samsung Galaxy A36 5G - Hàng Chính Hãng
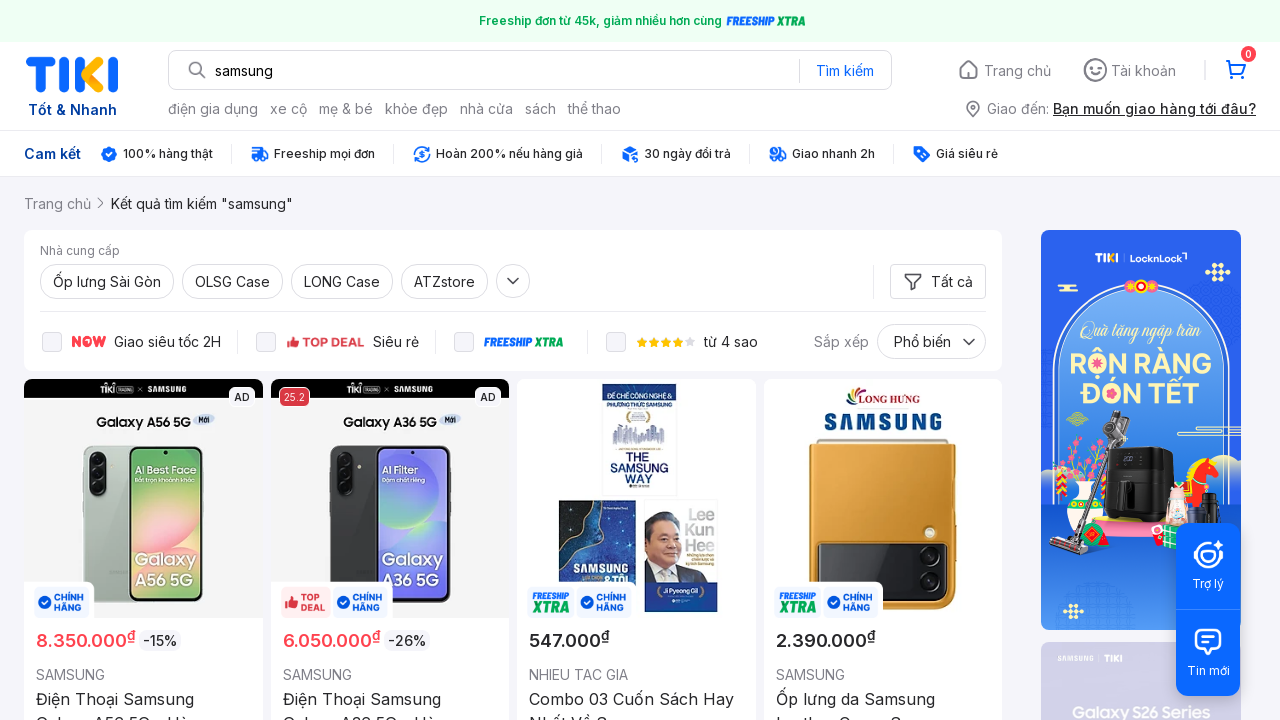

Verified search result 3 contains 'samsung': Combo 03 Cuốn Sách Hay Nhất Về Samsung: Samsung & Tôi: Lựa Chọn Và Thay Đổi + Lee Kun Hee - Những Lựa Chọn Chiến Lược Và Kỳ Tích Samsung + Đế Chế Công Nghệ & Phương Thức Samsung
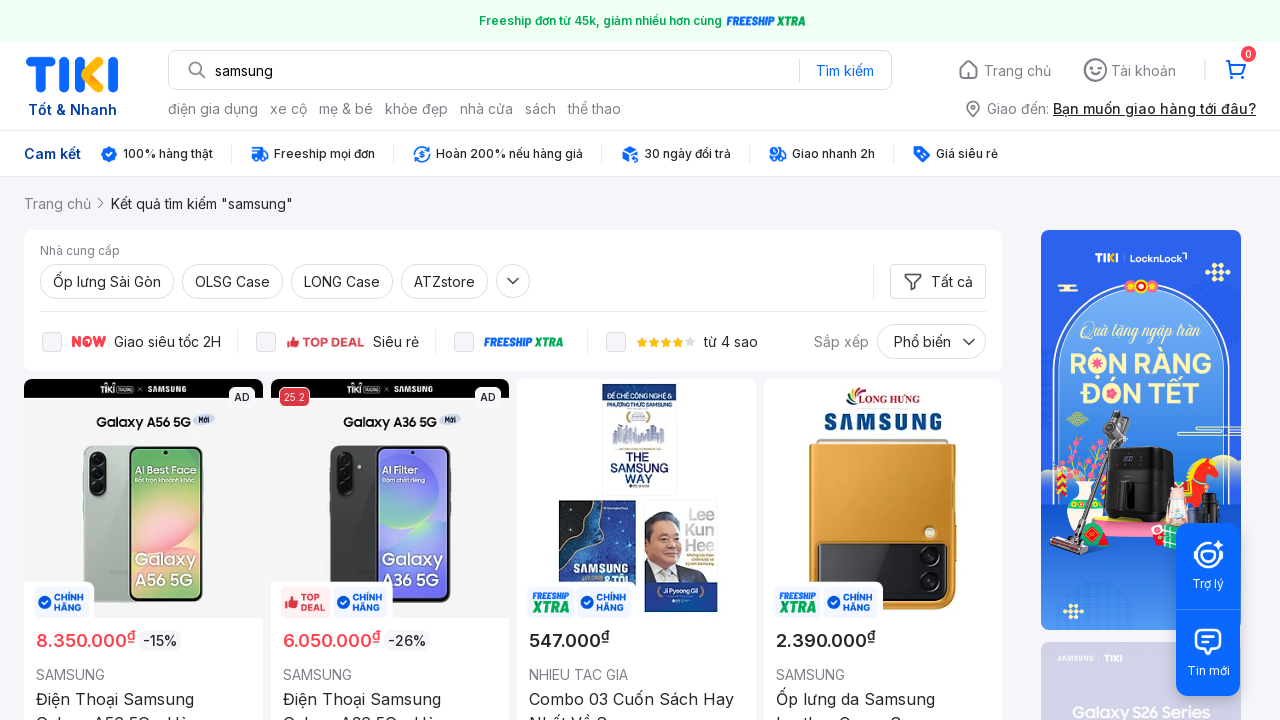

Verified search result 4 contains 'samsung': Ốp lưng da Samsung Leather Cover Samsung Galaxy Z Flip3 EF-VF711 - Hàng chính hãng
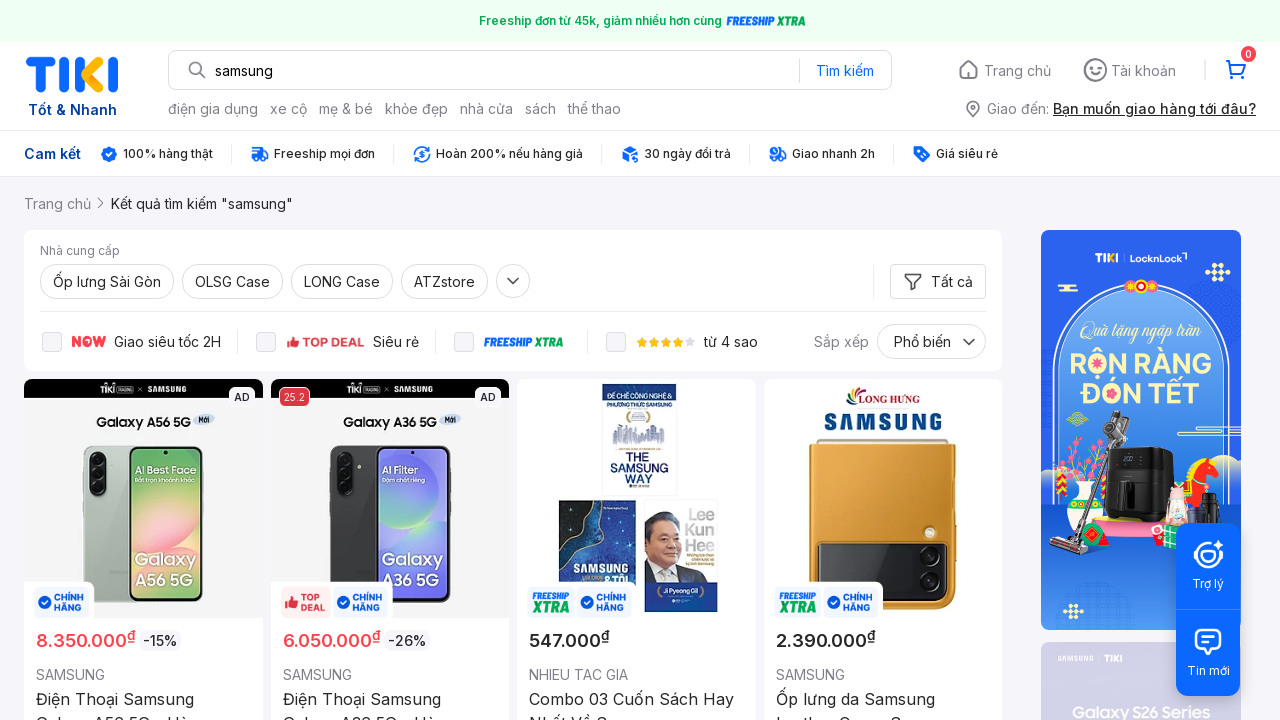

Verified search result 5 contains 'samsung': Câu Chuyện Thần Kỳ Của Samsung: Từ Kẻ Theo Đuôi Thành Người Dẫn Dắt - Samsung Rising
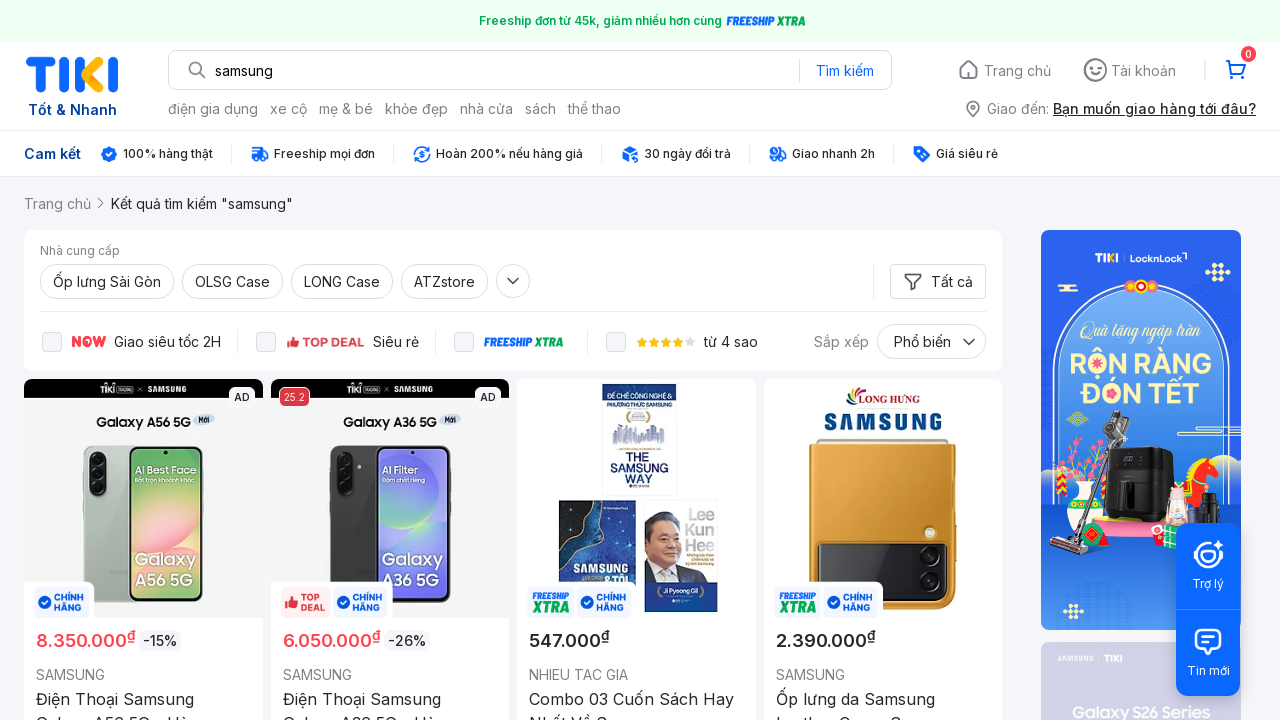

Verified search result 6 contains 'samsung': The Samsung Way - Đế Chế Công Nghệ Và Phương Thức Samsung 
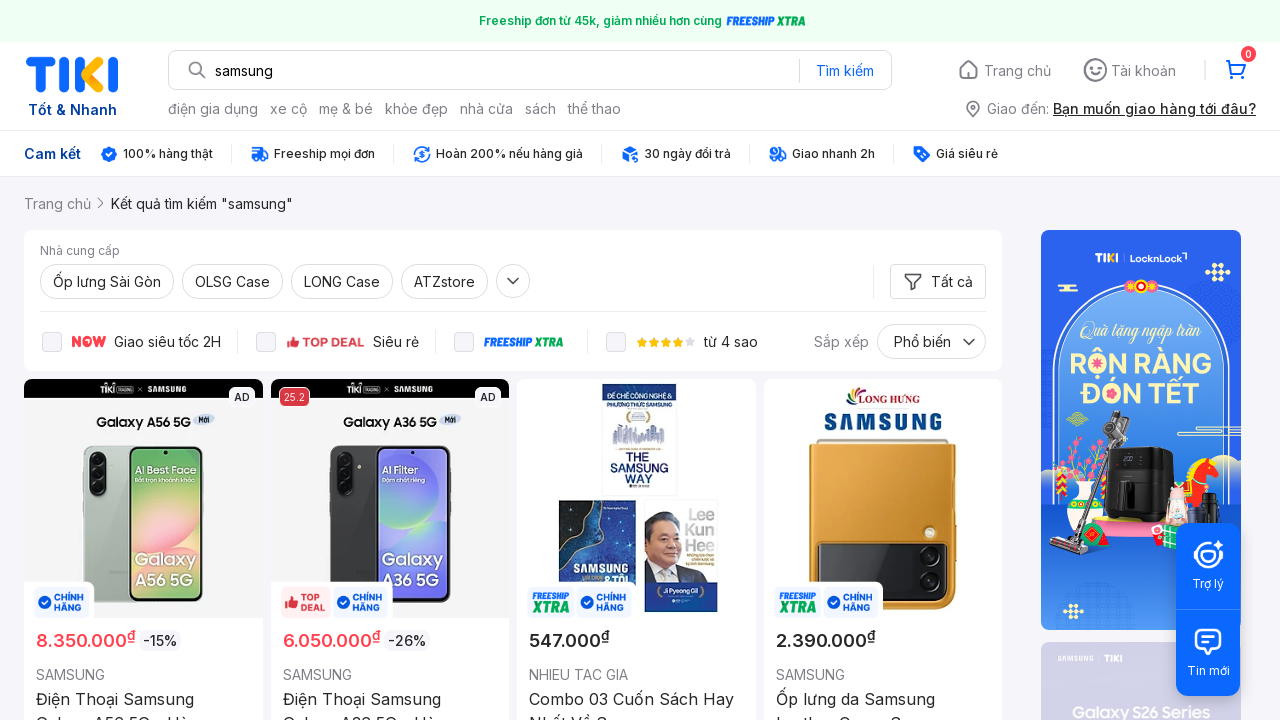

Verified search result 7 contains 'samsung': Sách The Samsung Way - Đế Chế Công Nghệ Và Phương Thức Samsung
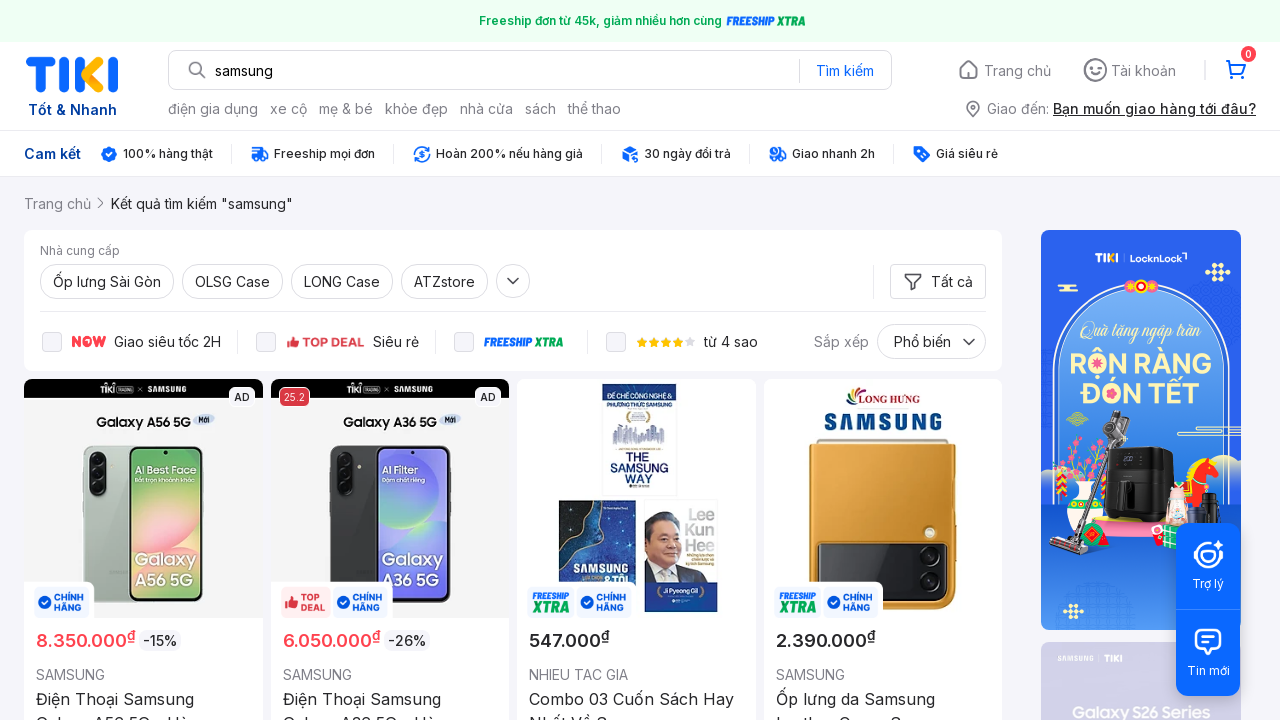

Verified search result 8 contains 'samsung': Sách The Samsung Way - Đế Chế Công Nghệ Và Phương Thức Samsung
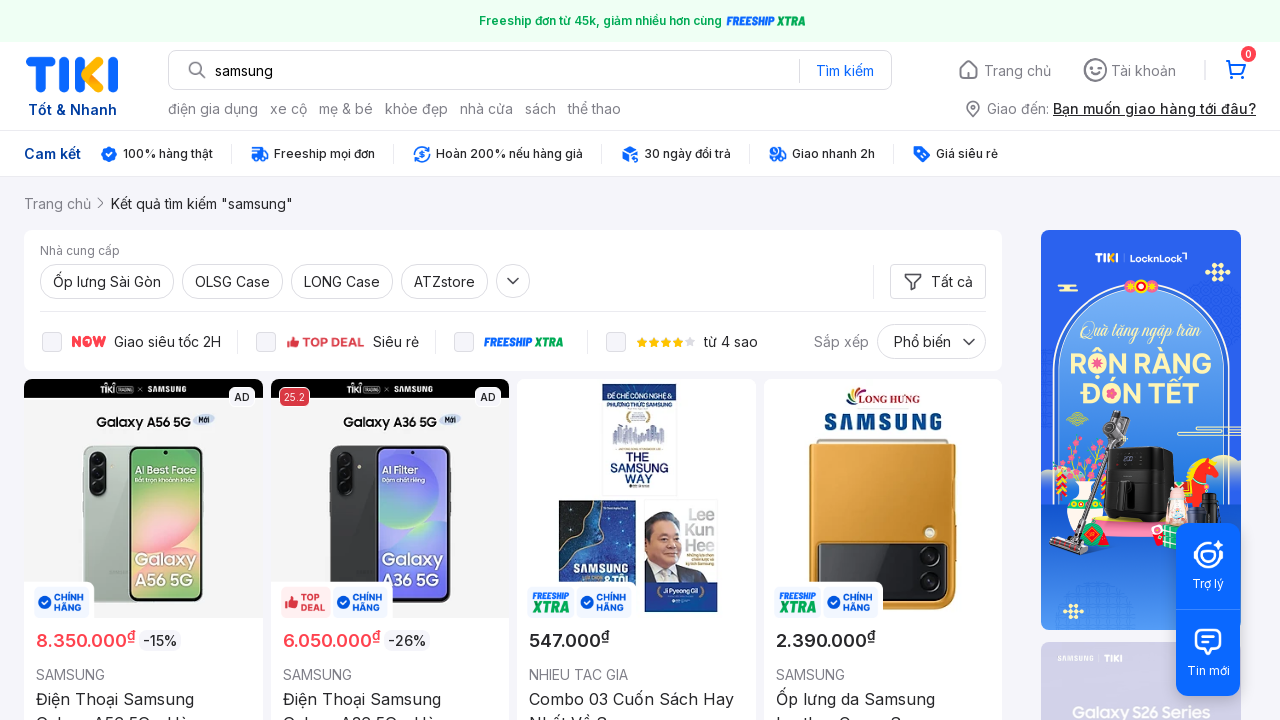

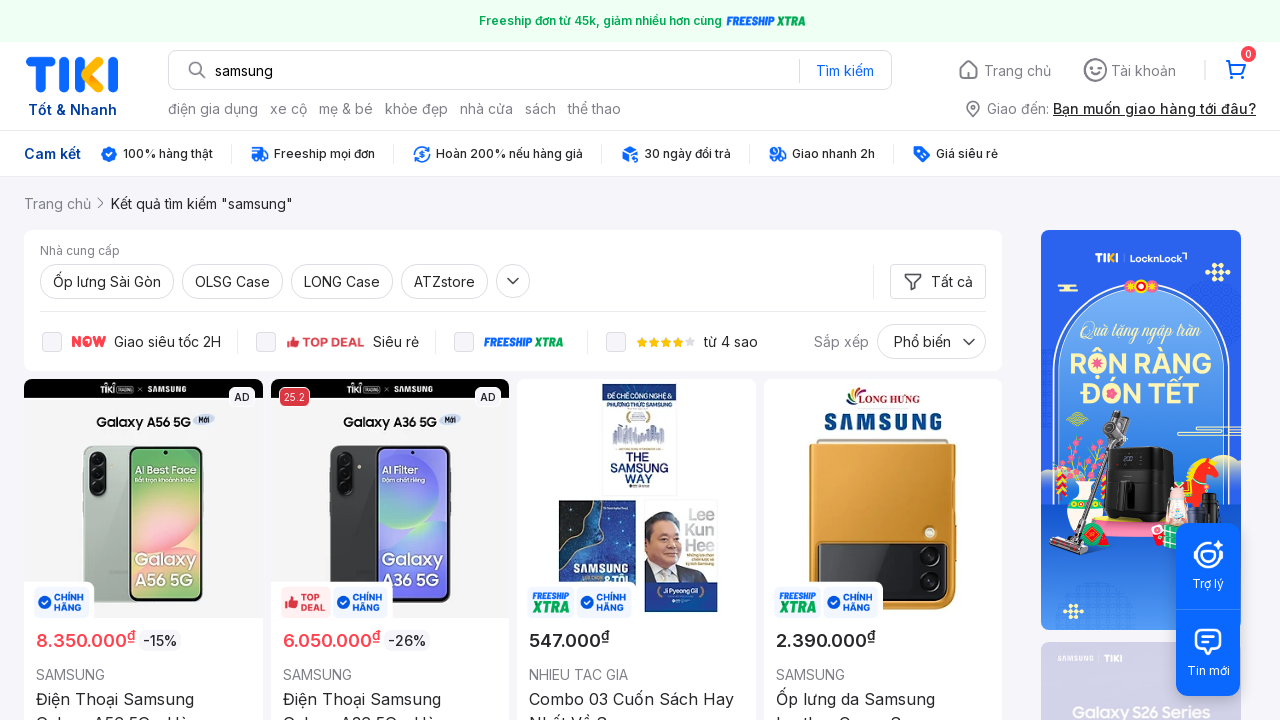